Navigates to Rahul Shetty Academy website and verifies the page loads by checking the title is available

Starting URL: https://rahulshettyacademy.com/

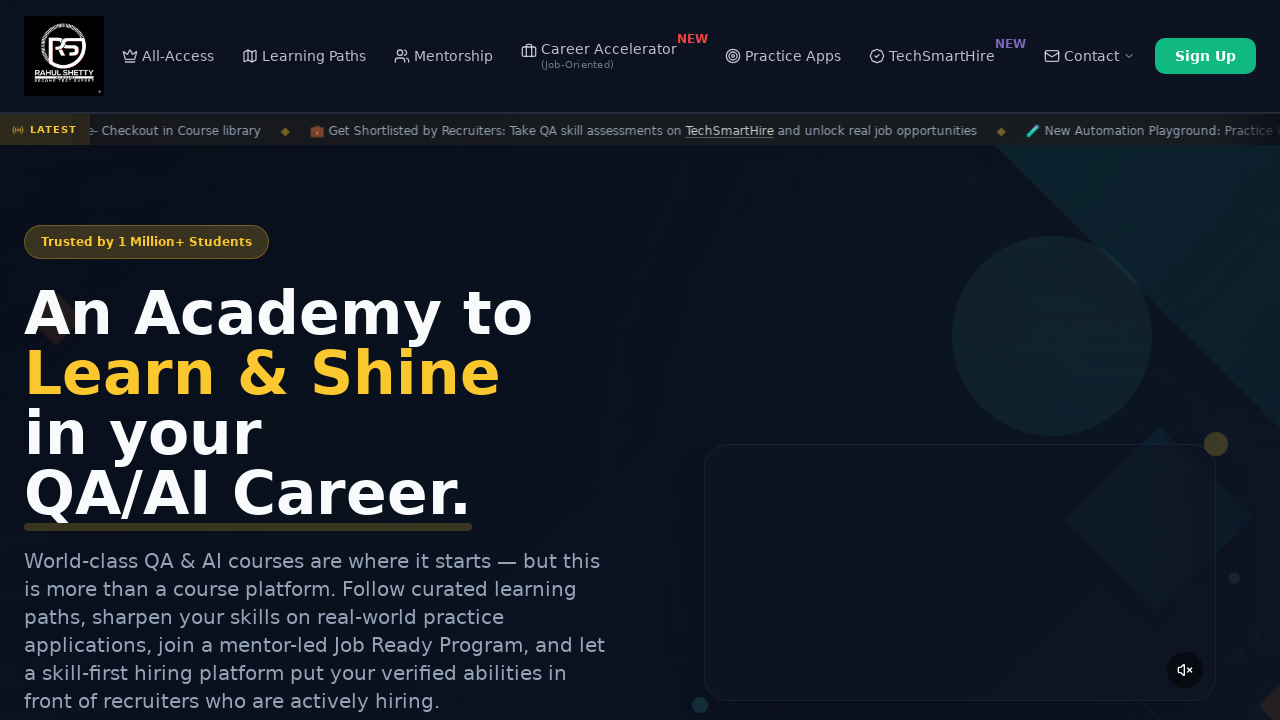

Waited for page to reach domcontentloaded state
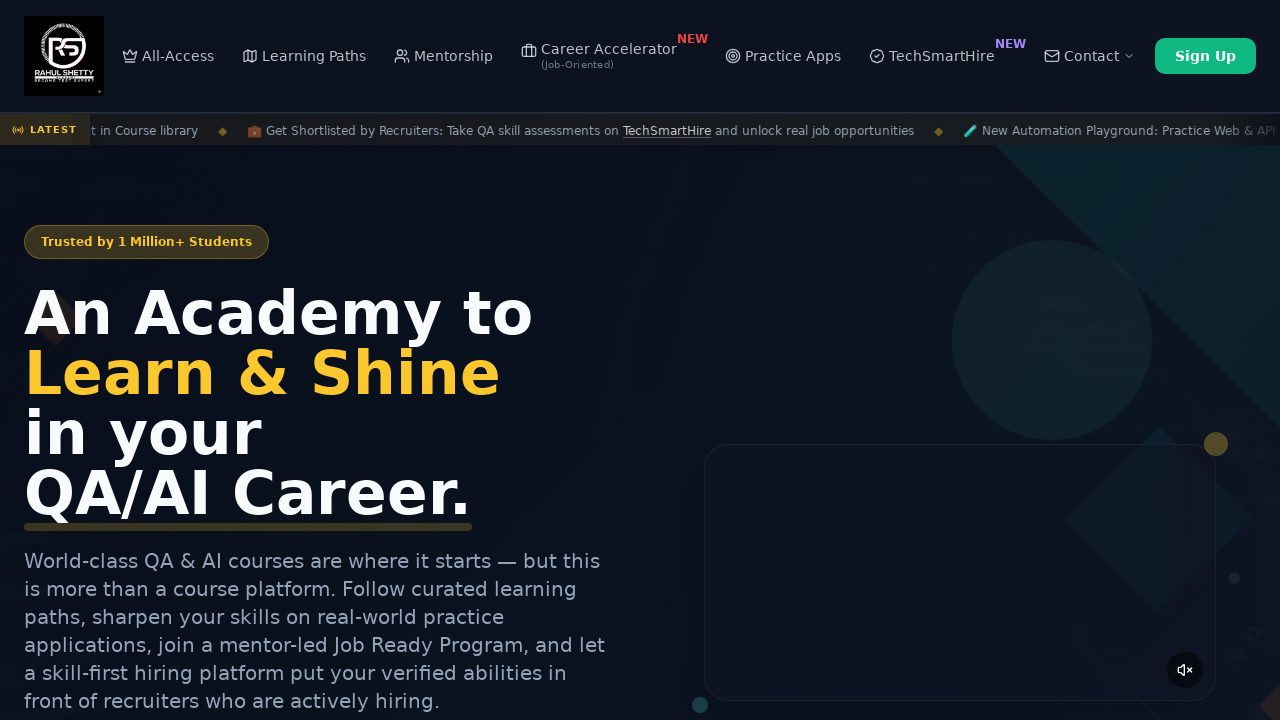

Retrieved page title: 'Rahul Shetty Academy | QA Automation, Playwright, AI Testing & Online Training'
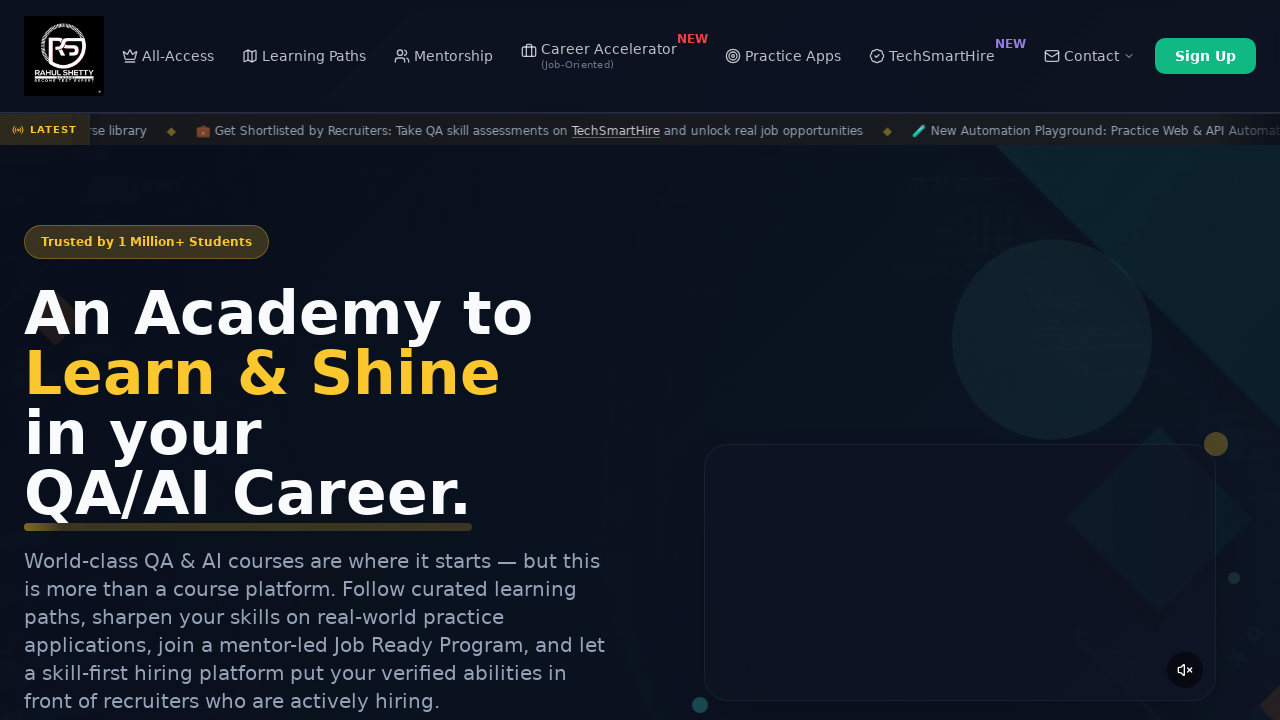

Verified page title is present and not empty
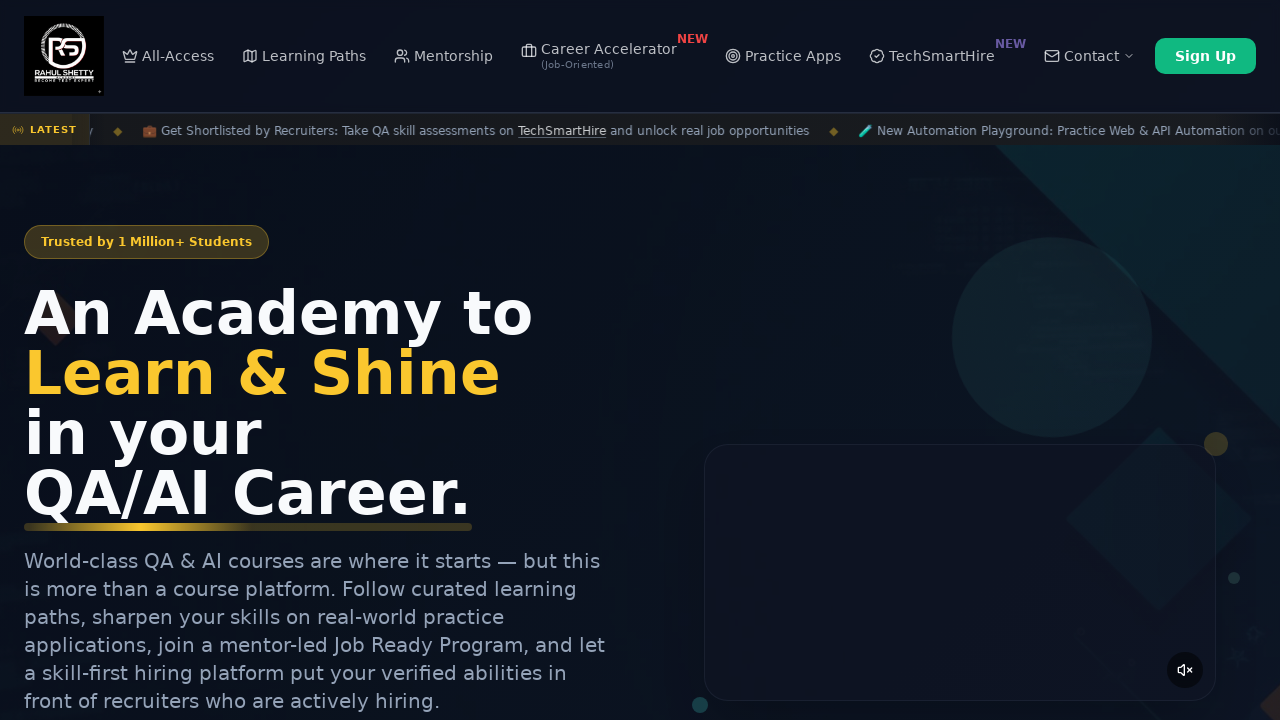

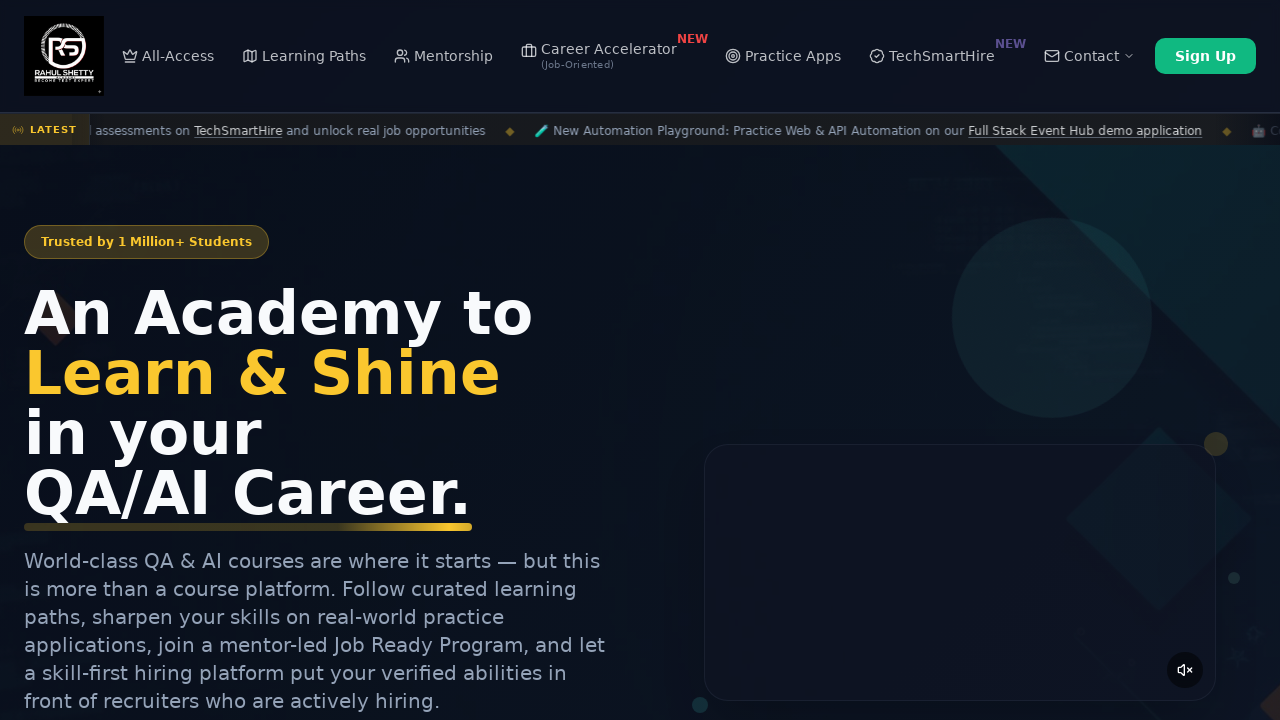